Tests radio button and checkbox functionality by selecting the orange and yellow color options on a test page, then verifying which elements are selected.

Starting URL: https://selenium08.blogspot.com/2019/07/check-box-and-radio-buttons.html

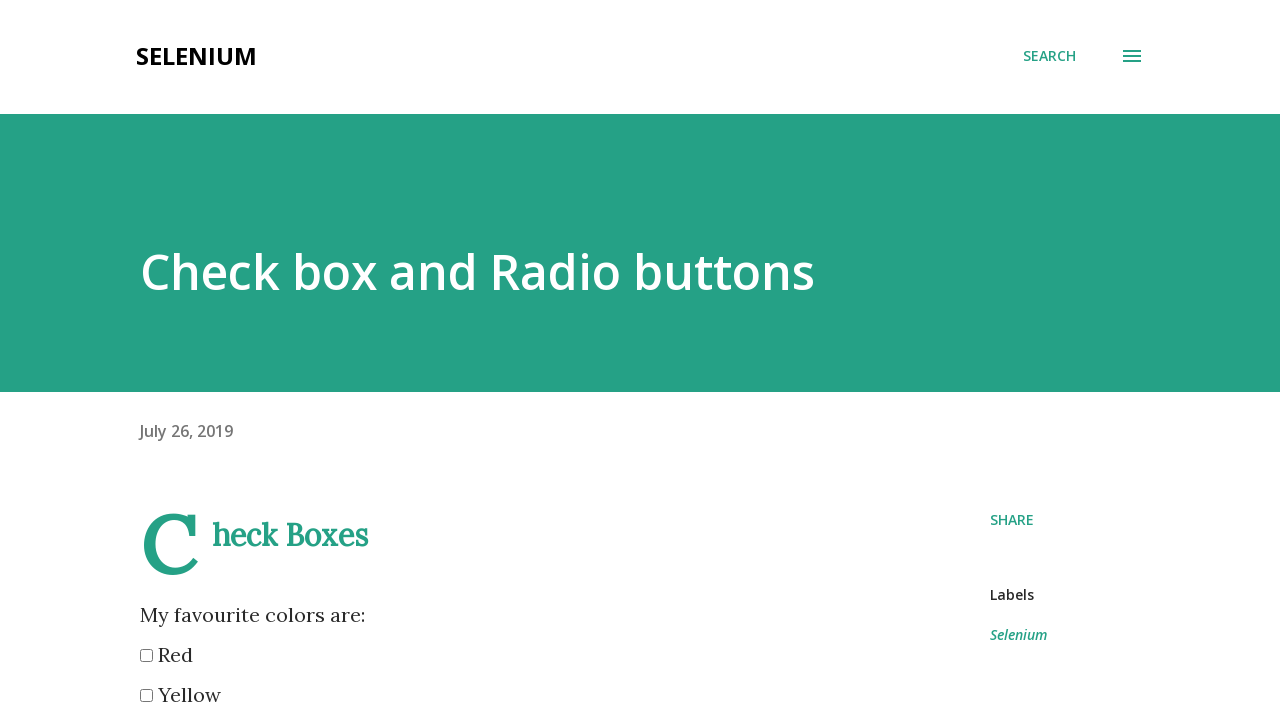

Clicked orange color radio/checkbox option at (146, 360) on input[value='orange']
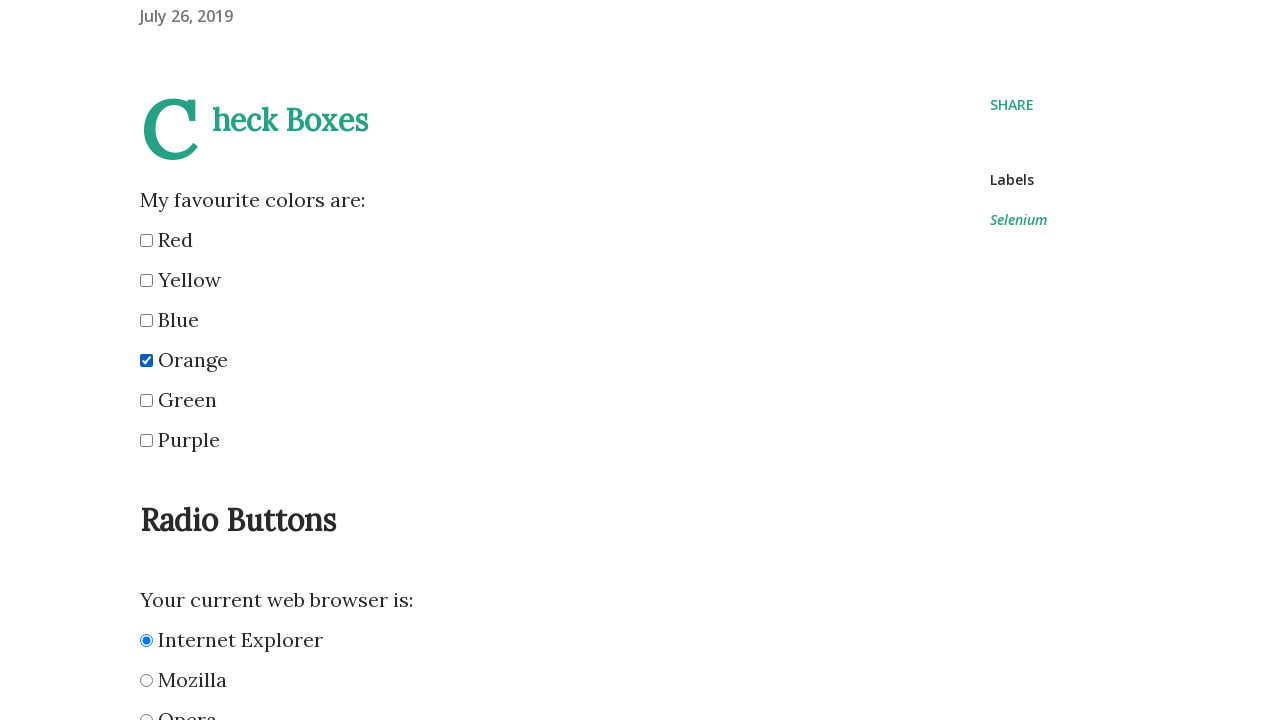

Clicked yellow color radio/checkbox option at (146, 280) on input[value='yellow']
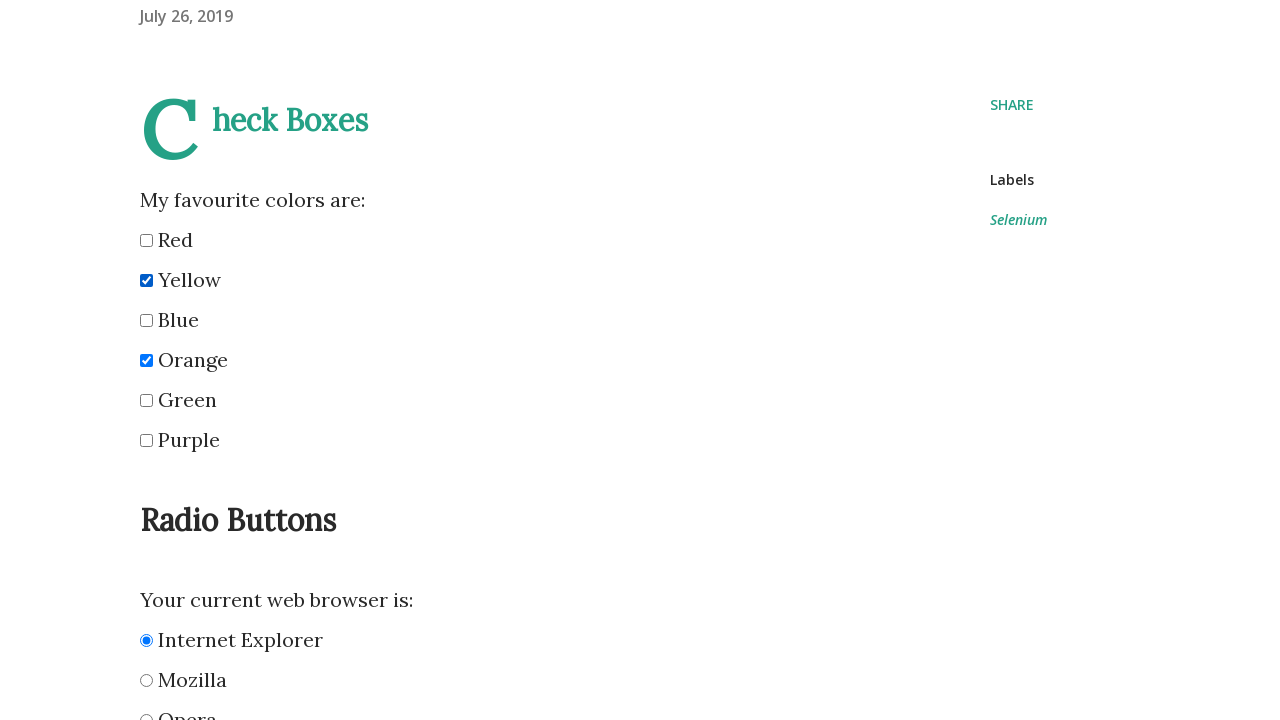

Verified color selection elements are present
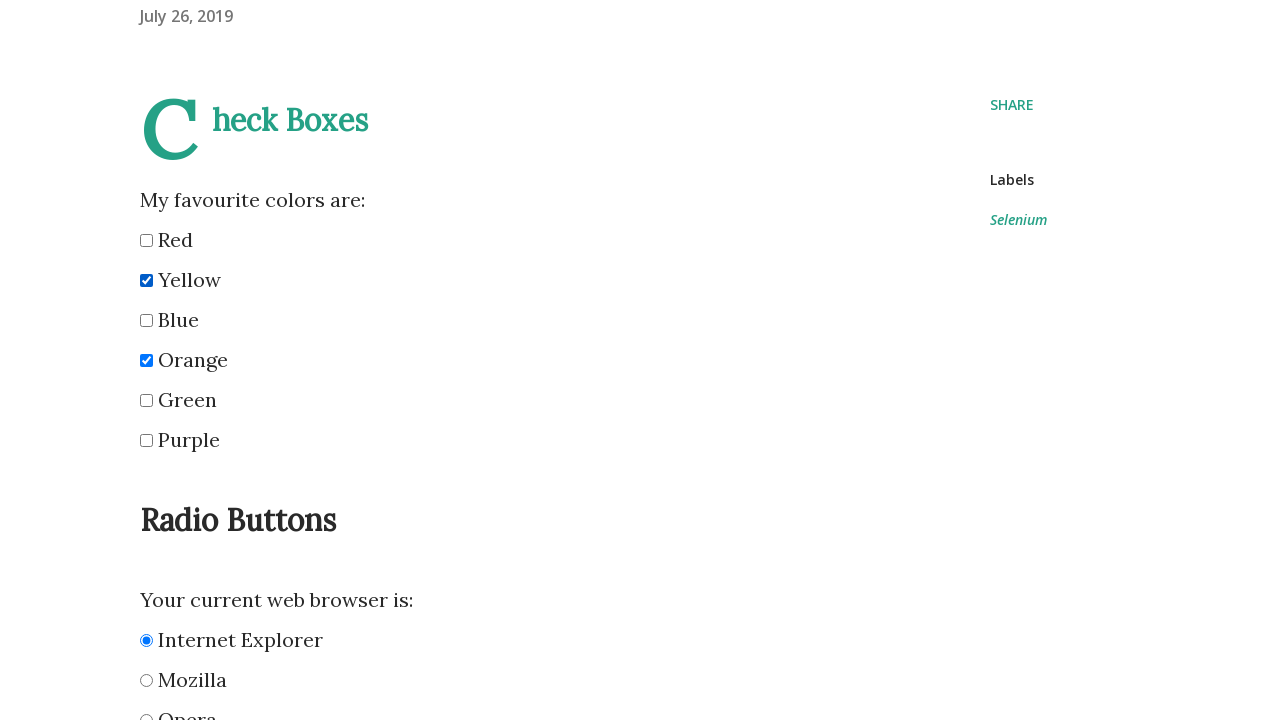

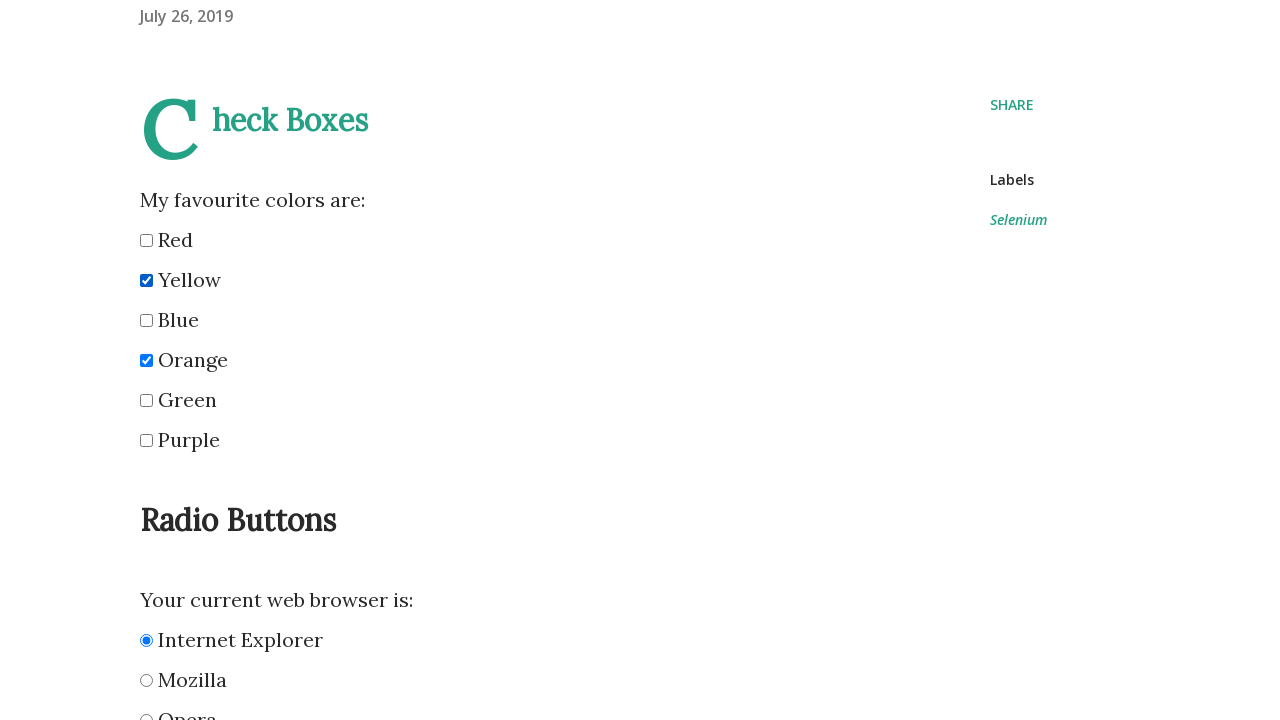